Tests scrolling functionality by scrolling to the subscription section at the bottom of the page

Starting URL: https://www.automationexercise.com

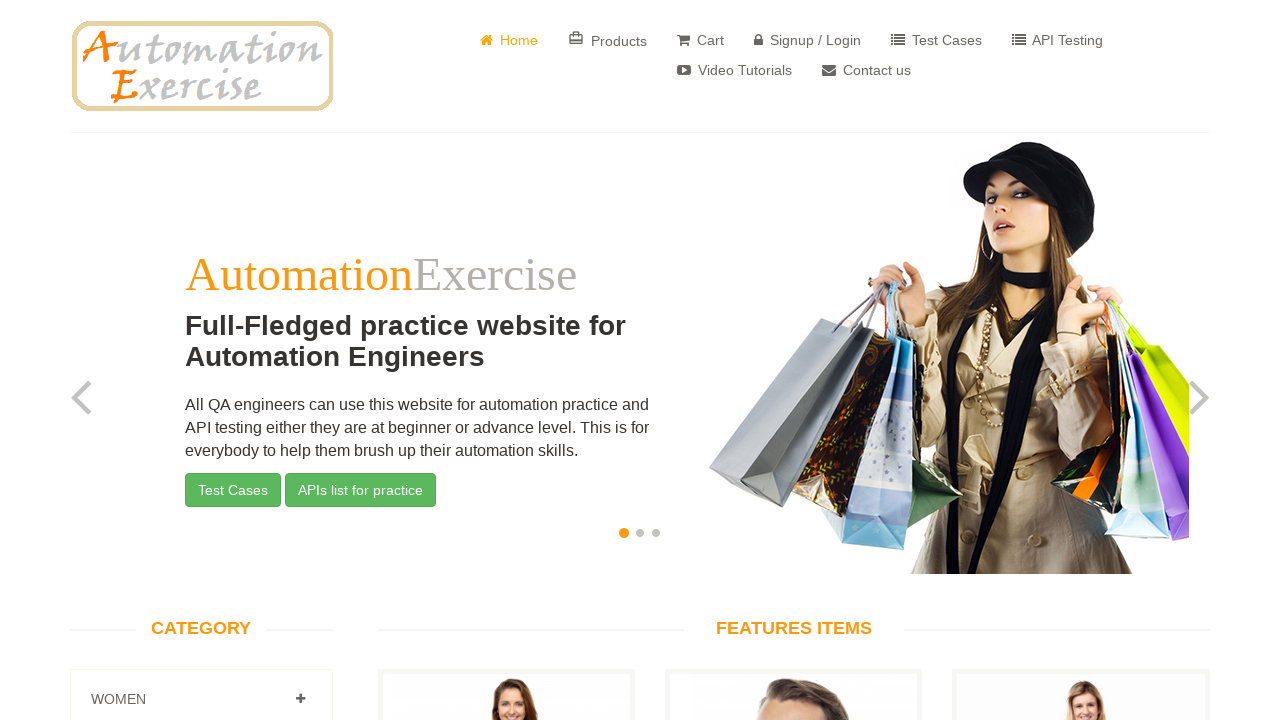

Located subscription section element using XPath selector
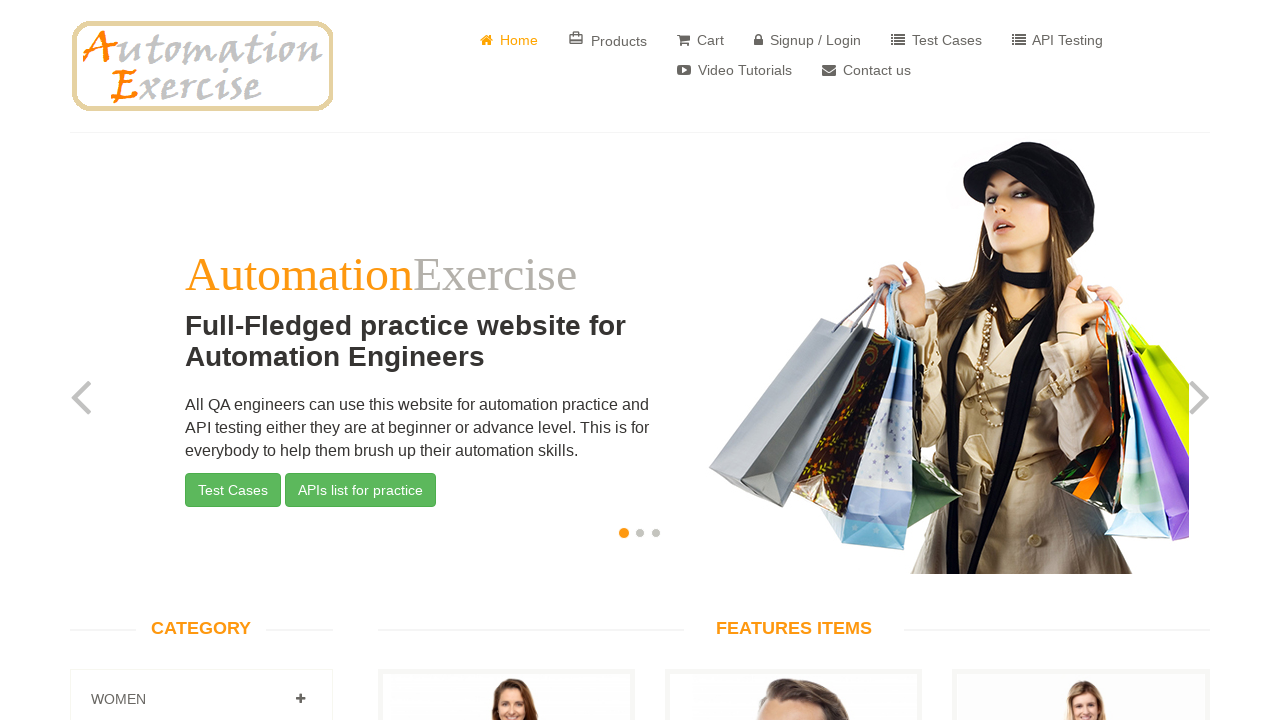

Scrolled to subscription section at bottom of page
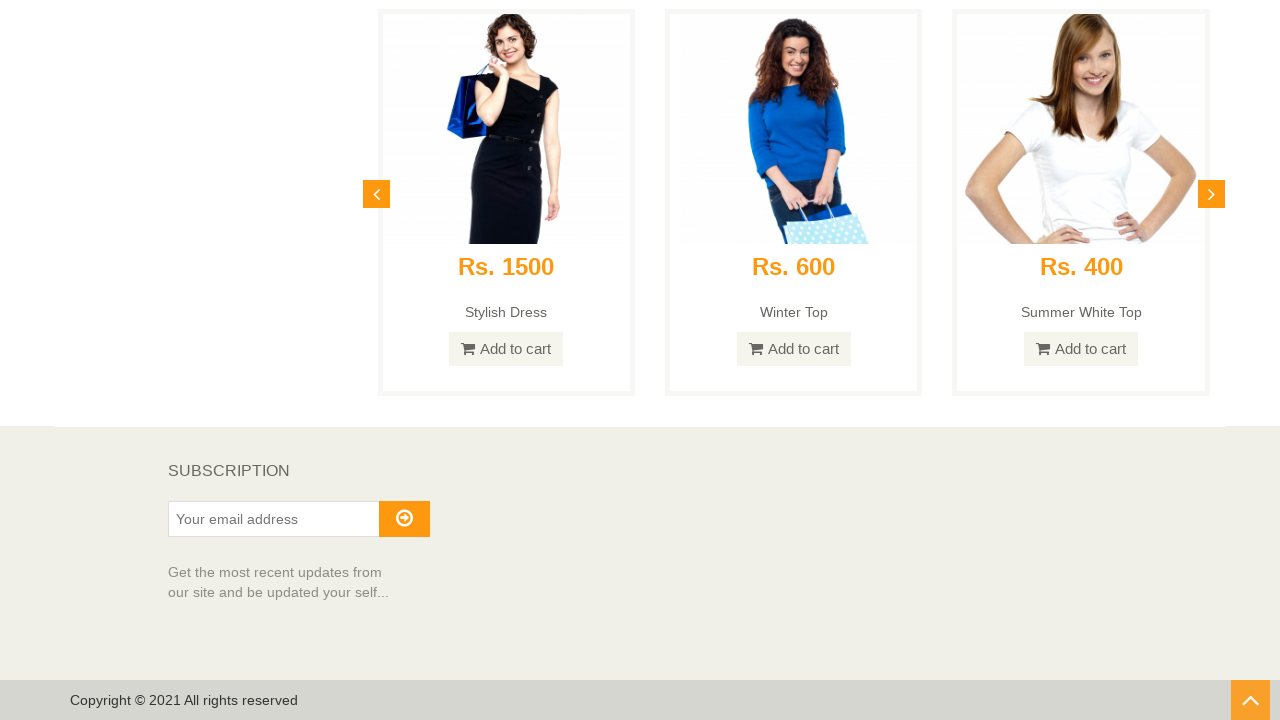

Waited 3 seconds to observe scroll effect
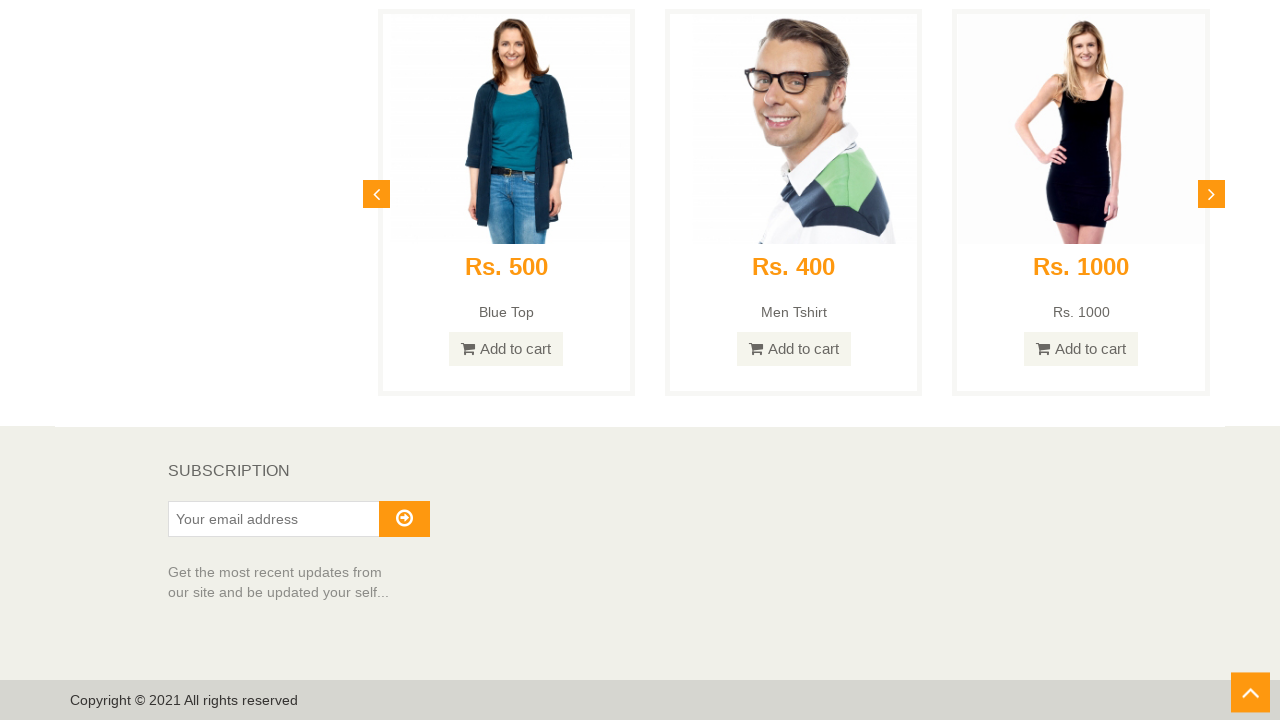

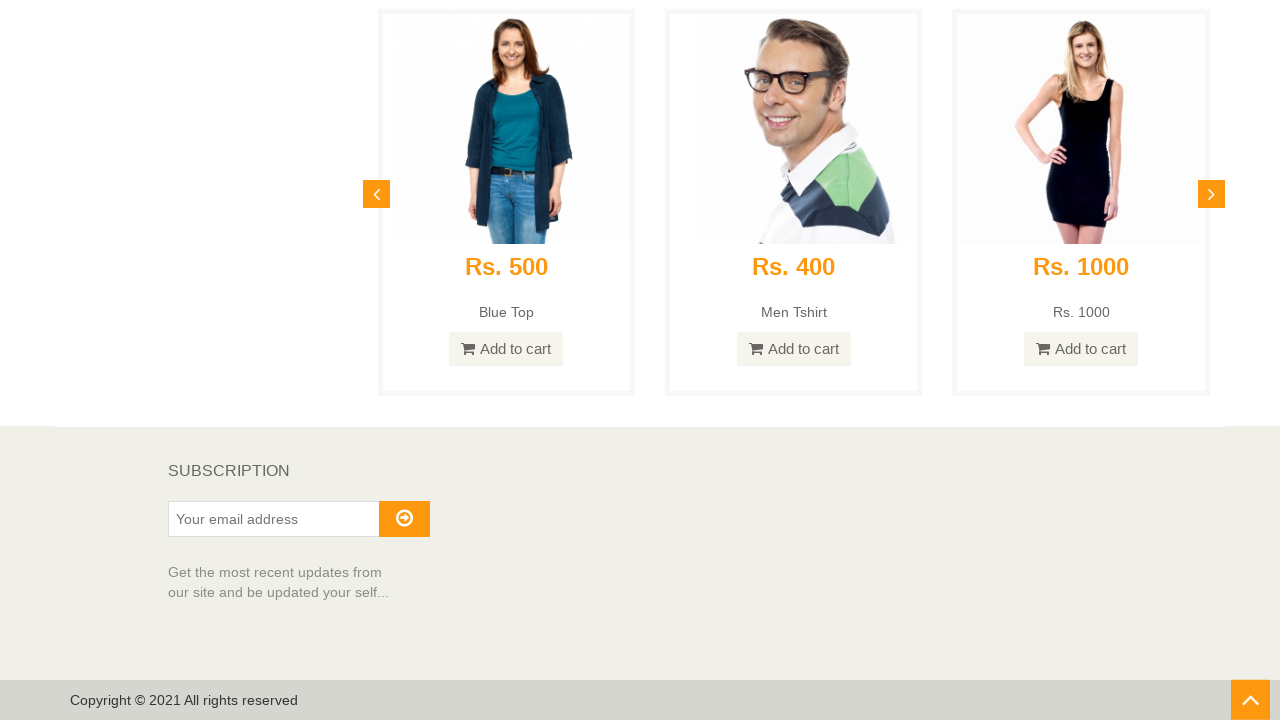